Tests submitting only the current address field and verifying it appears in the output

Starting URL: https://demoqa.com/text-box

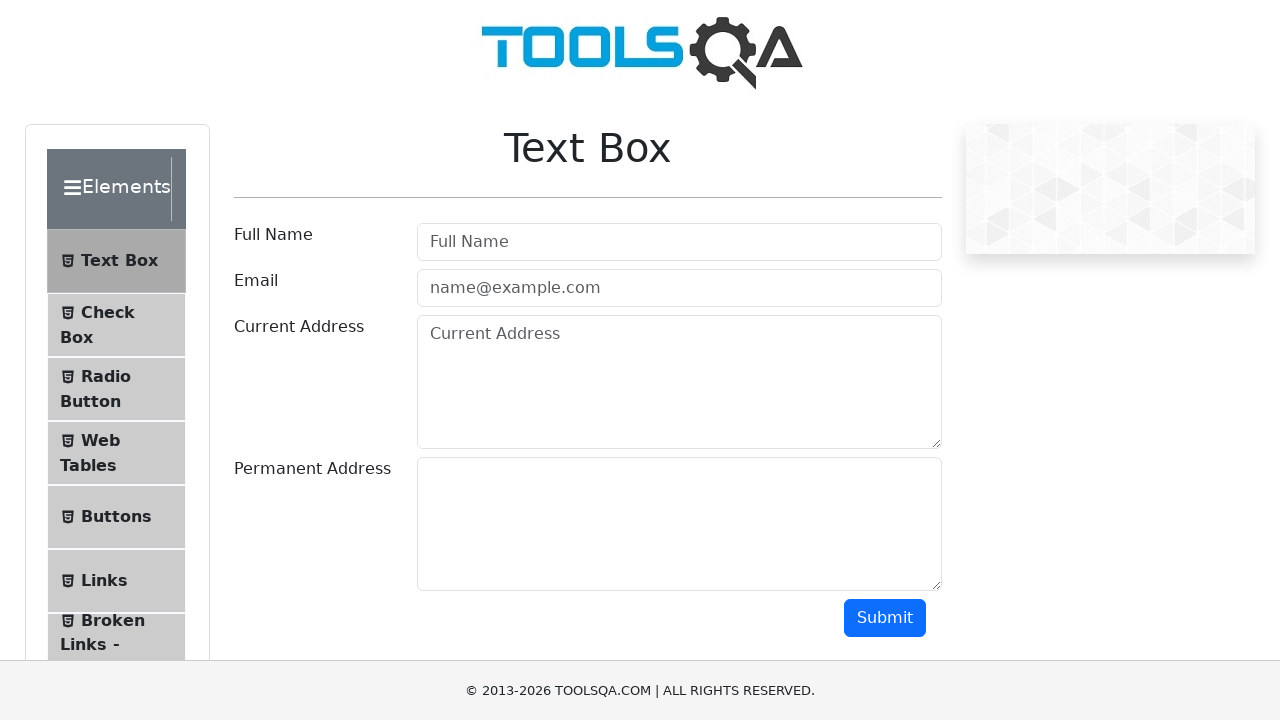

Filled current address field with 'Budapest, Viola 100, 777' on textarea#currentAddress
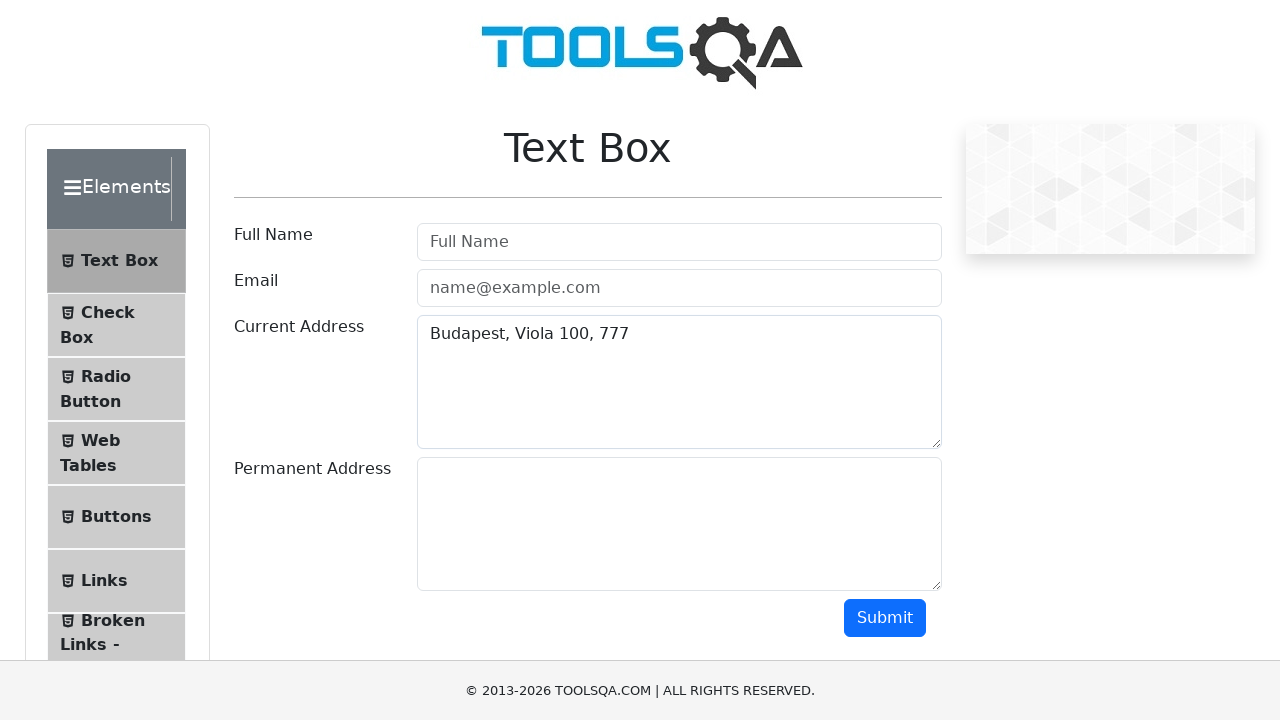

Scrolled submit button into view
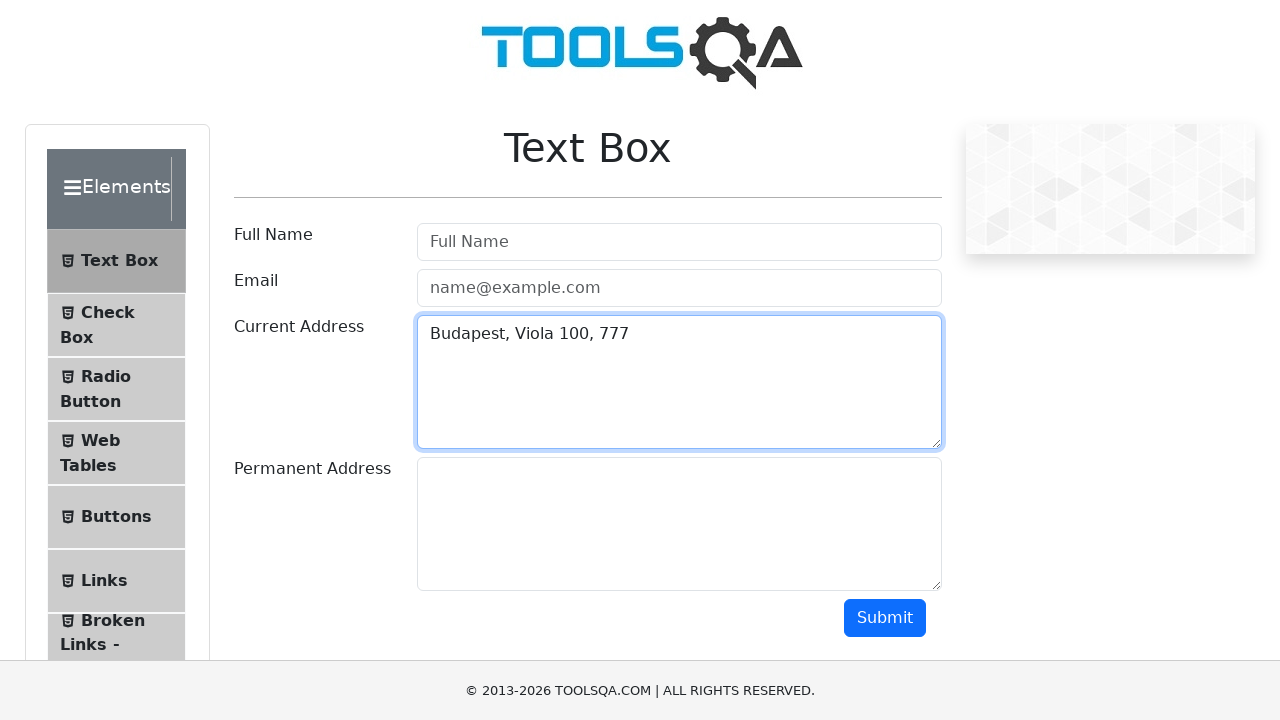

Clicked submit button at (885, 618) on #submit
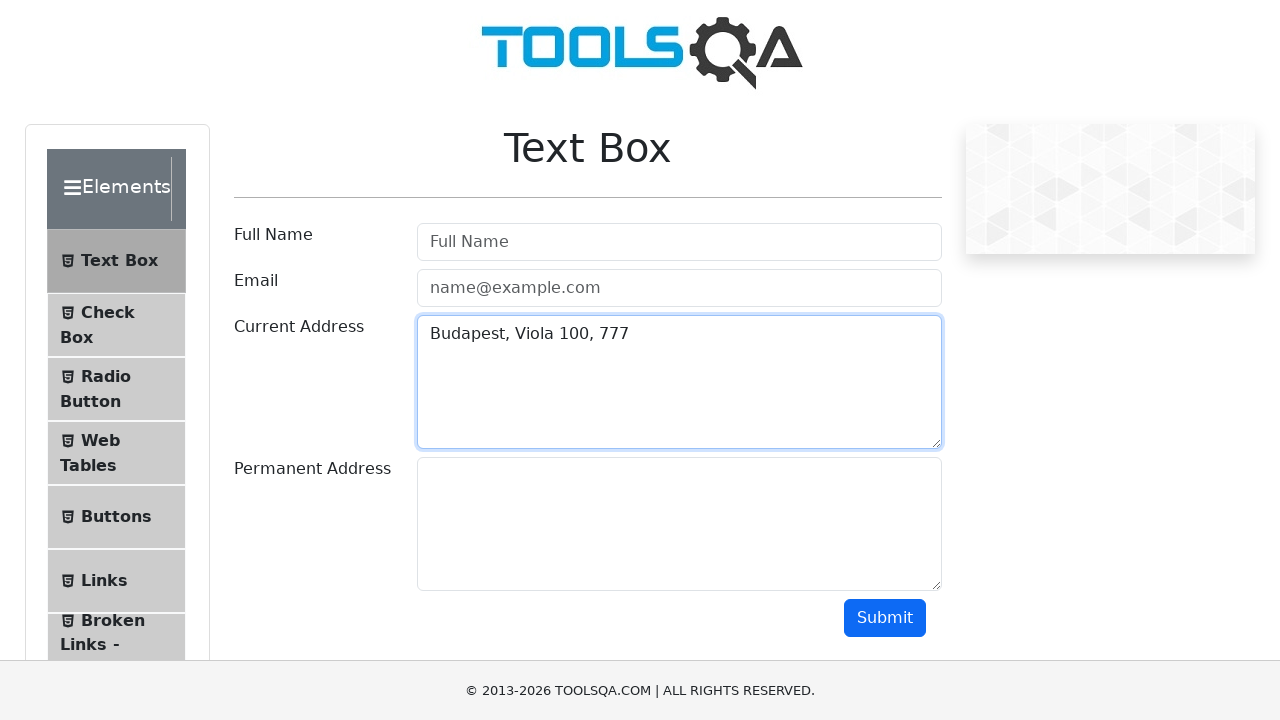

Verified current address appears in output: 'Budapest, Viola 100, 777'
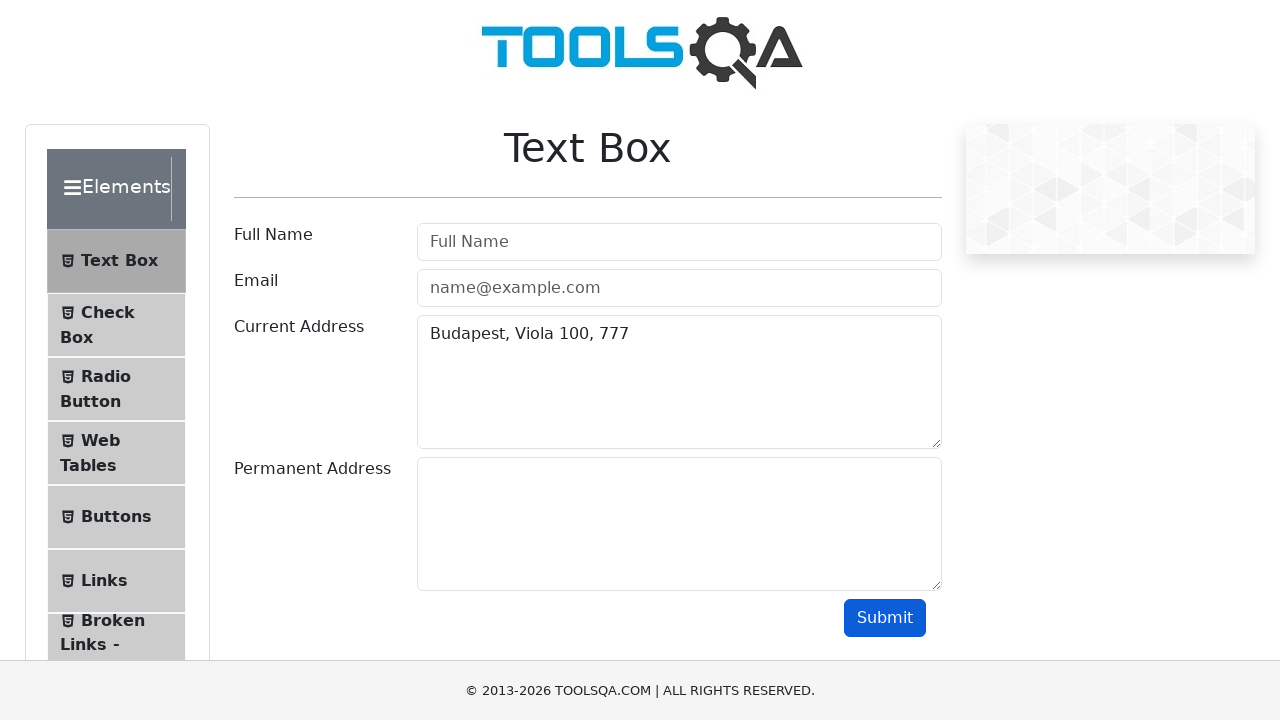

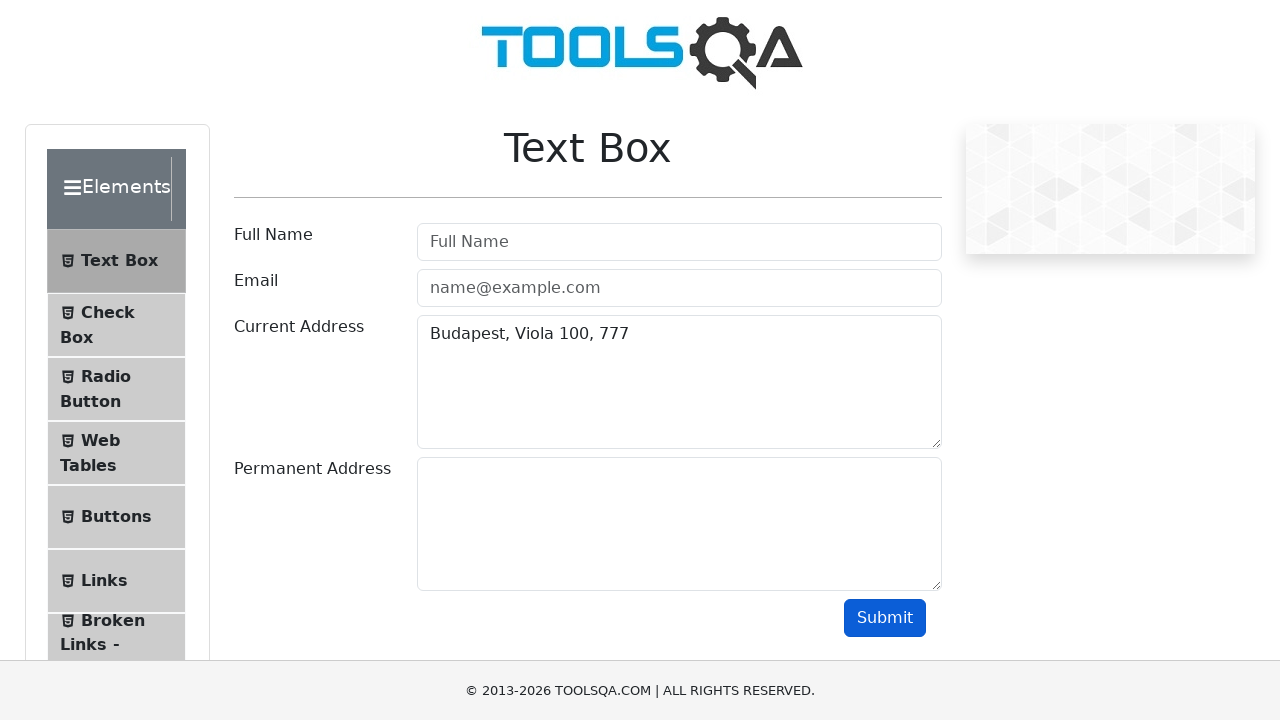